Tests JavaScript prompt alert handling by clicking a button to trigger a prompt dialog, entering text into the prompt, accepting it, and verifying the result message.

Starting URL: https://training-support.net/webelements/alerts

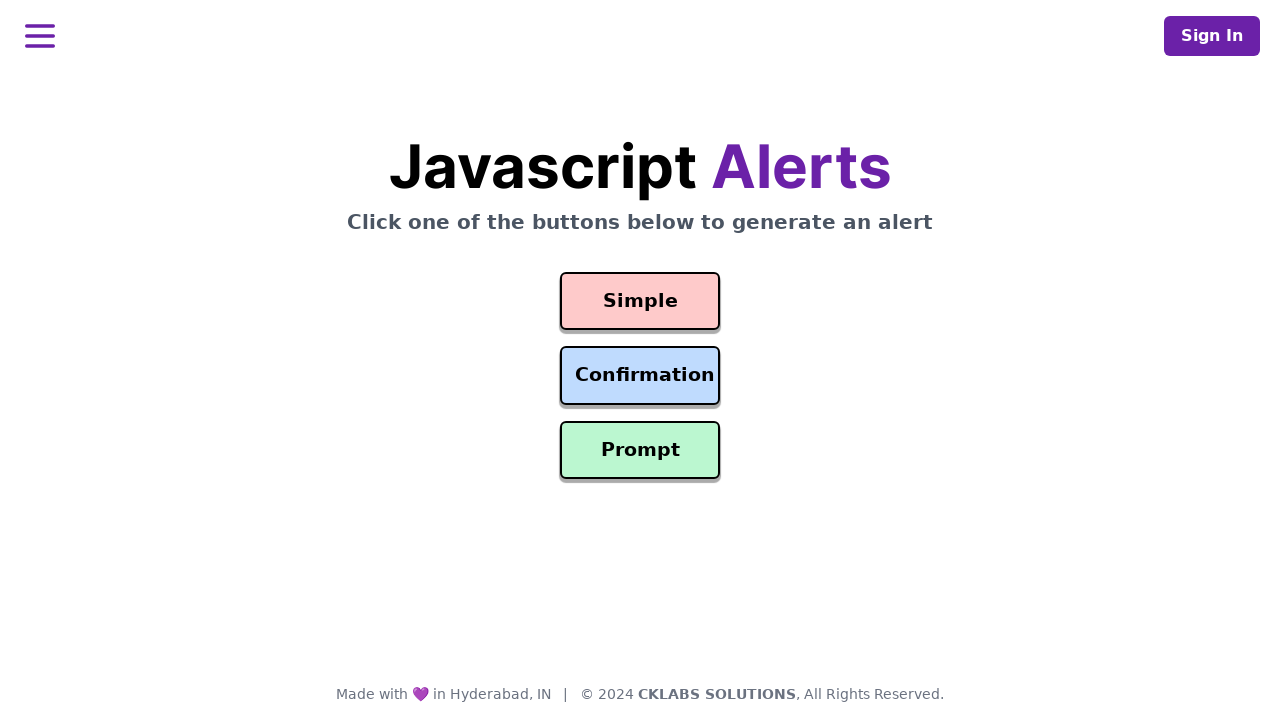

Clicked prompt button to trigger prompt dialog at (640, 450) on #prompt
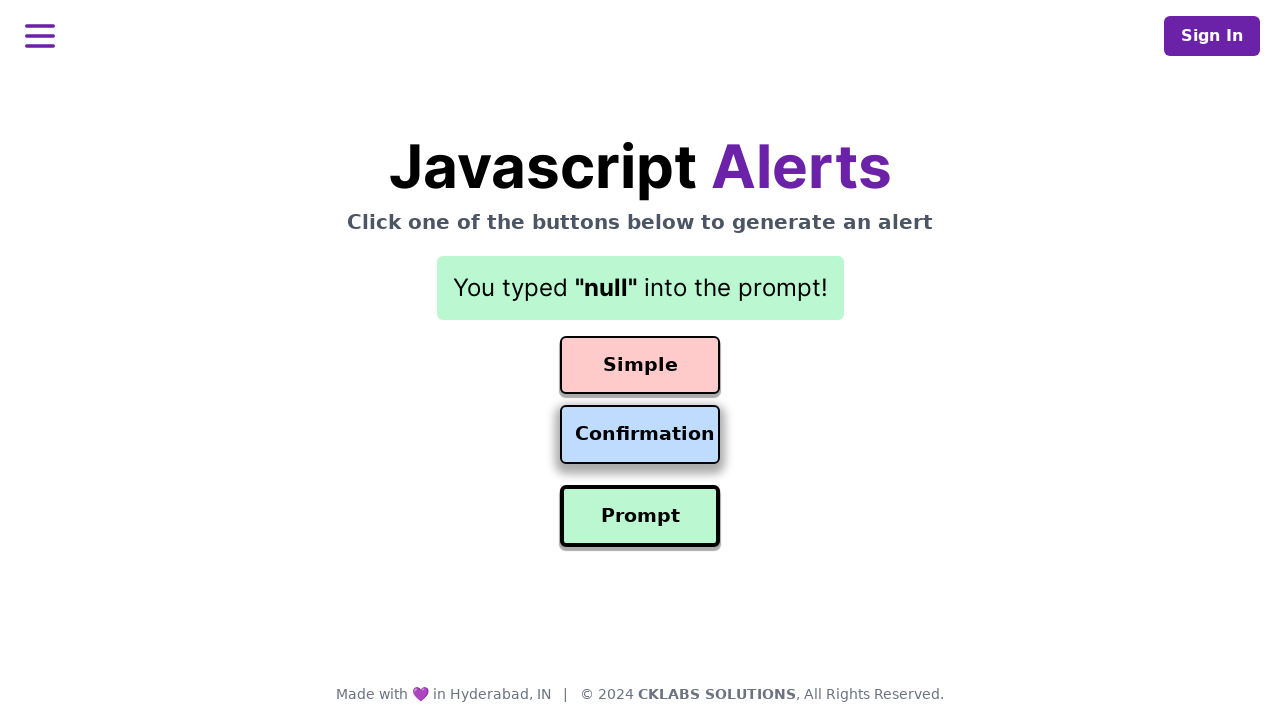

Set up dialog event handler
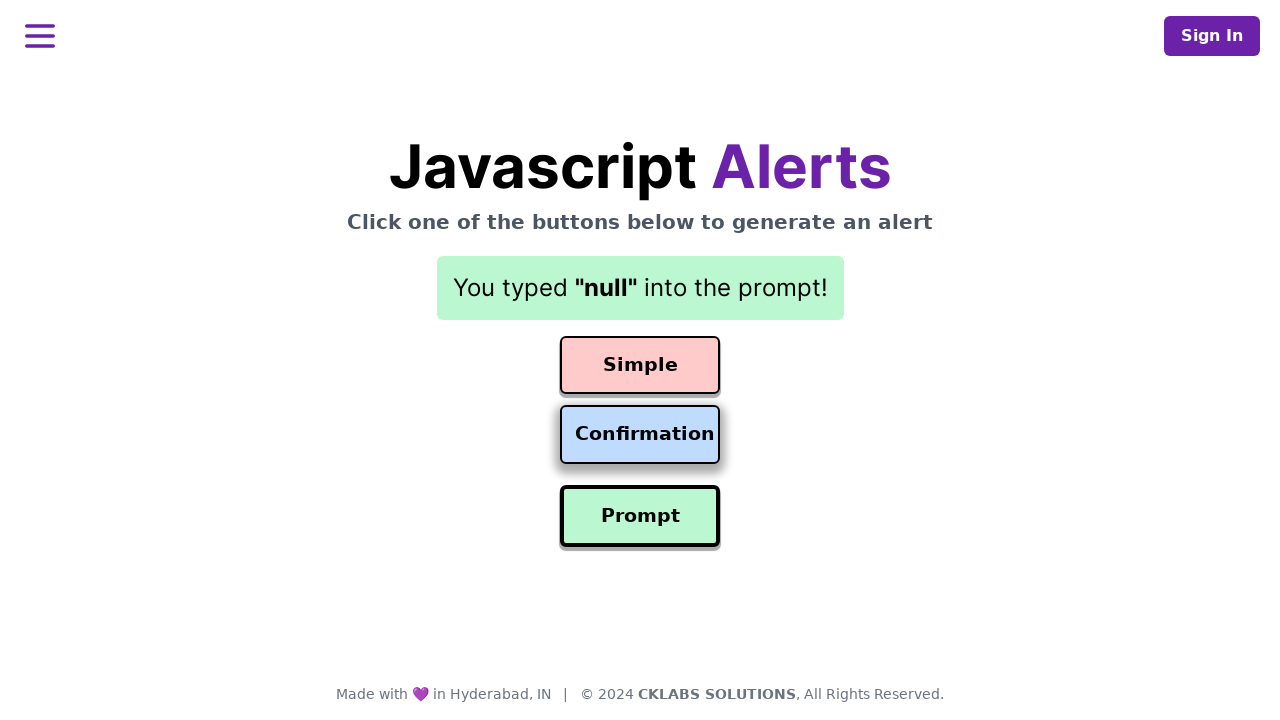

Clicked prompt button again to trigger dialog with handler active at (640, 516) on #prompt
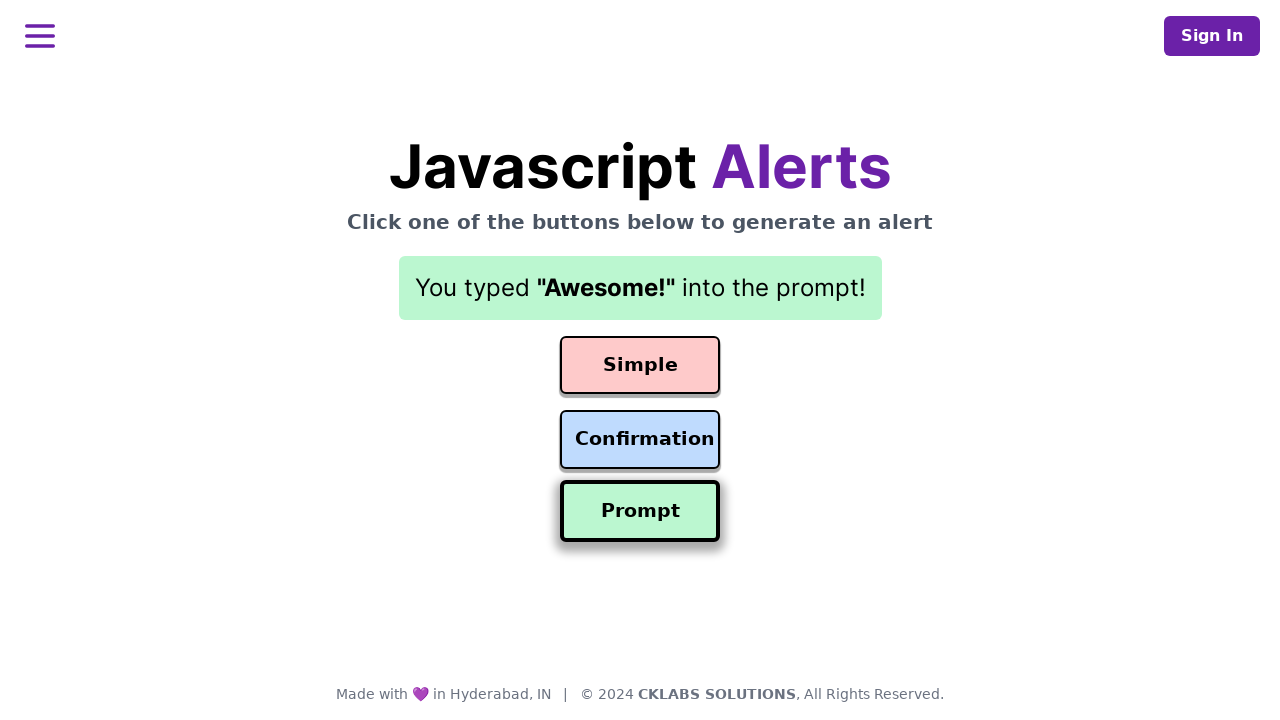

Result element appeared after accepting prompt
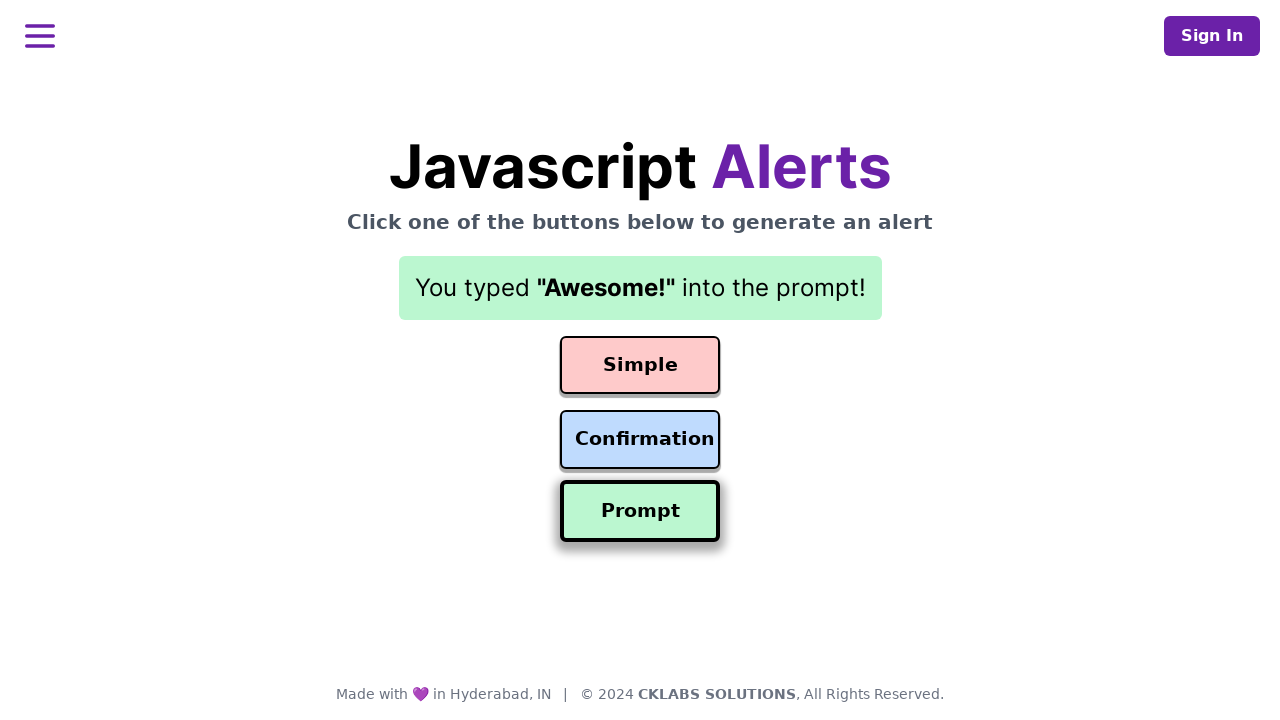

Retrieved result text: You typed "Awesome!" into the prompt!
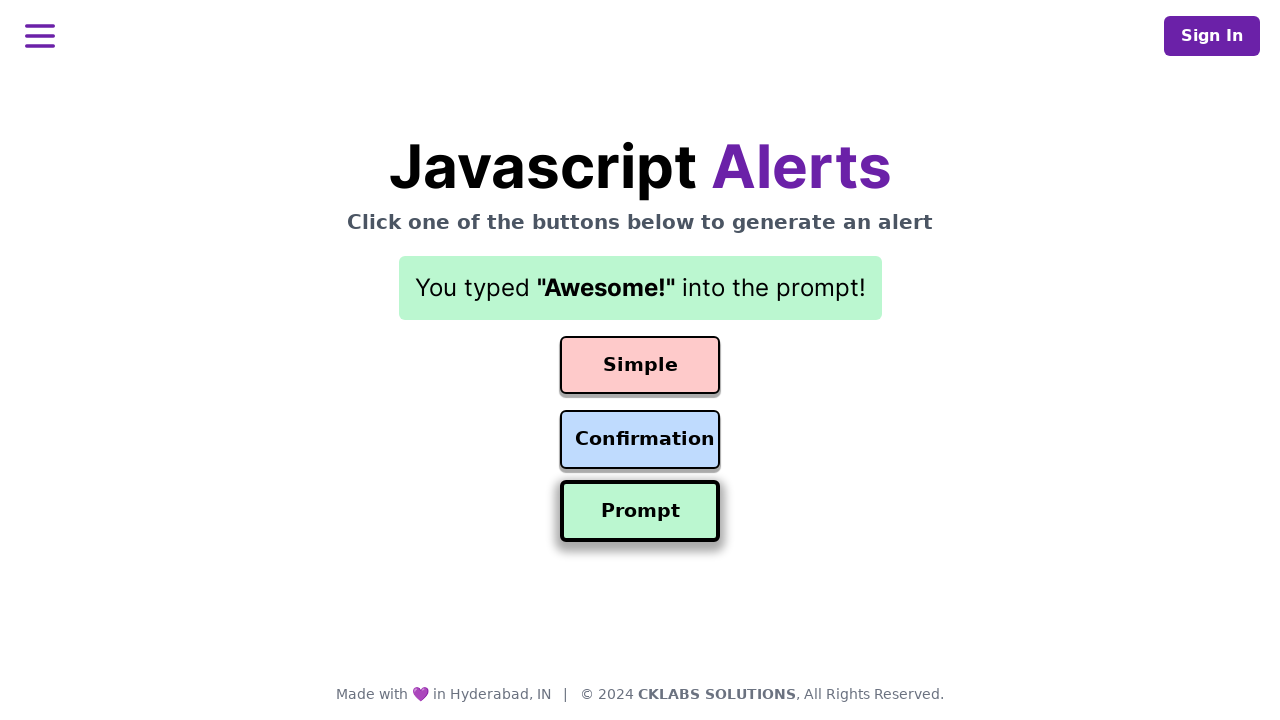

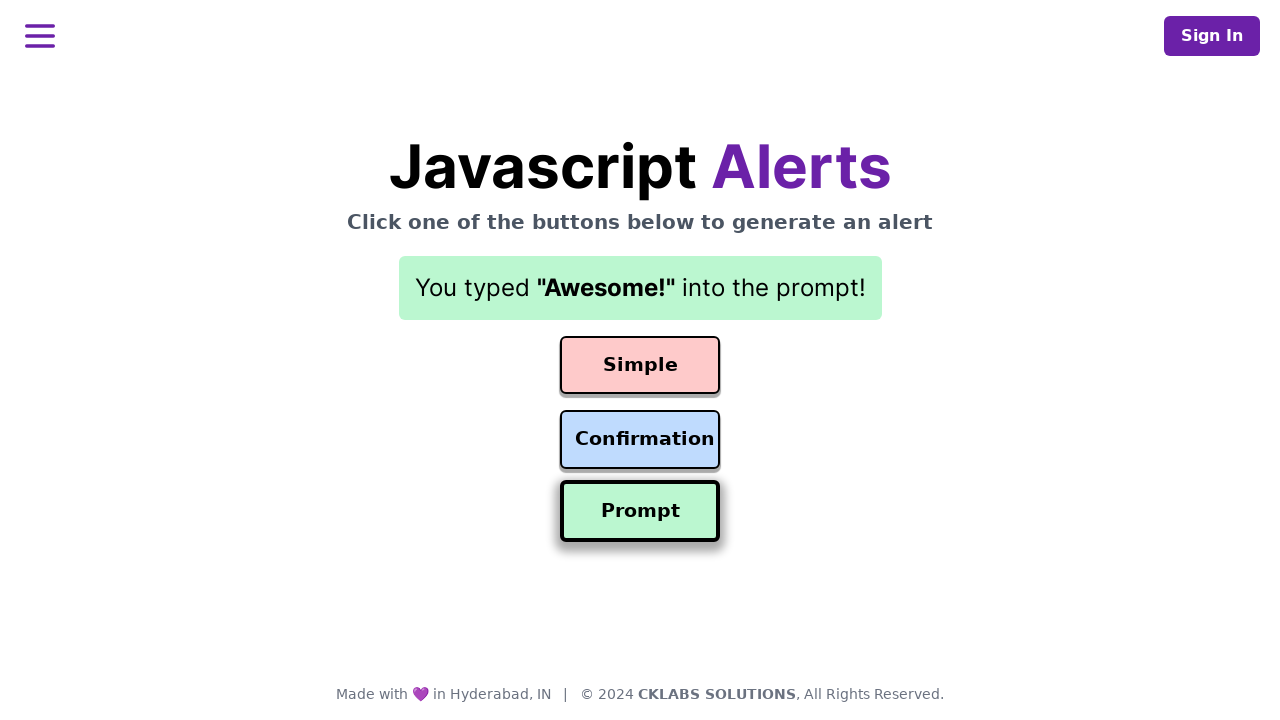